Tests JavaScript alert handling by triggering different types of alerts (simple alert and confirm dialog) and interacting with them

Starting URL: https://rahulshettyacademy.com/AutomationPractice/

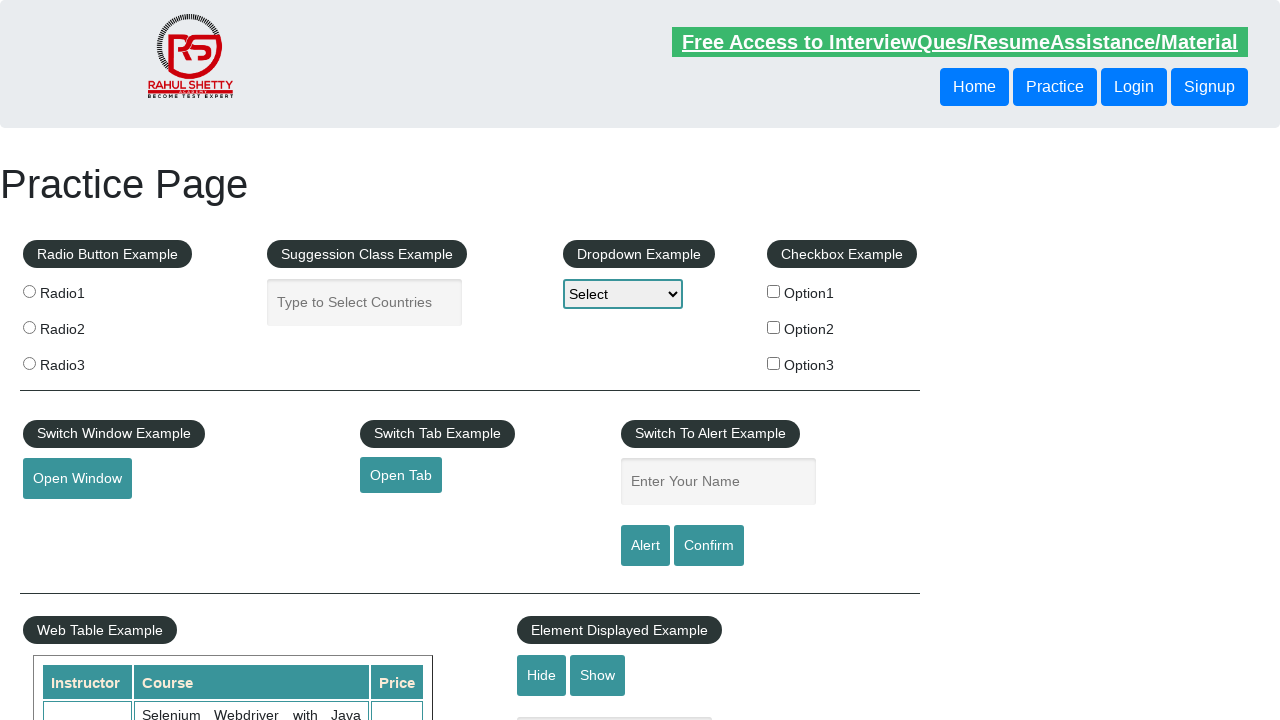

Filled name field with 'gaurav' on #name
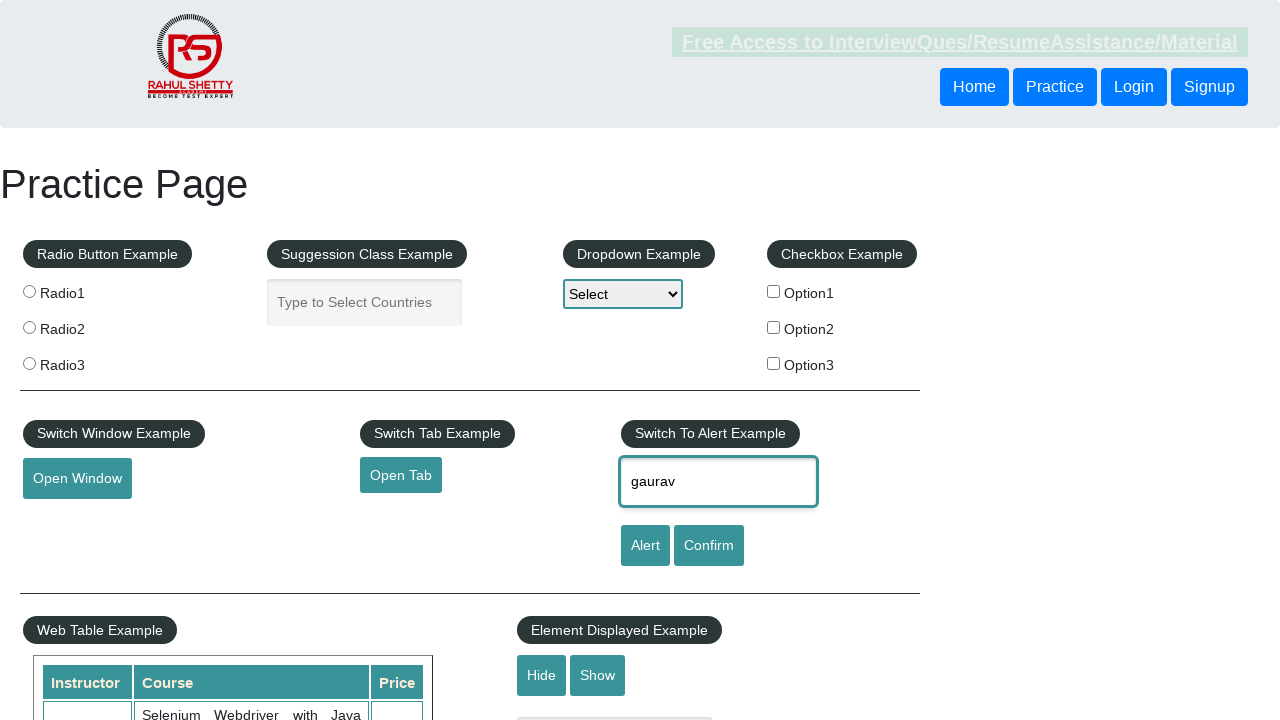

Clicked alert button to trigger simple alert at (645, 546) on [id='alertbtn']
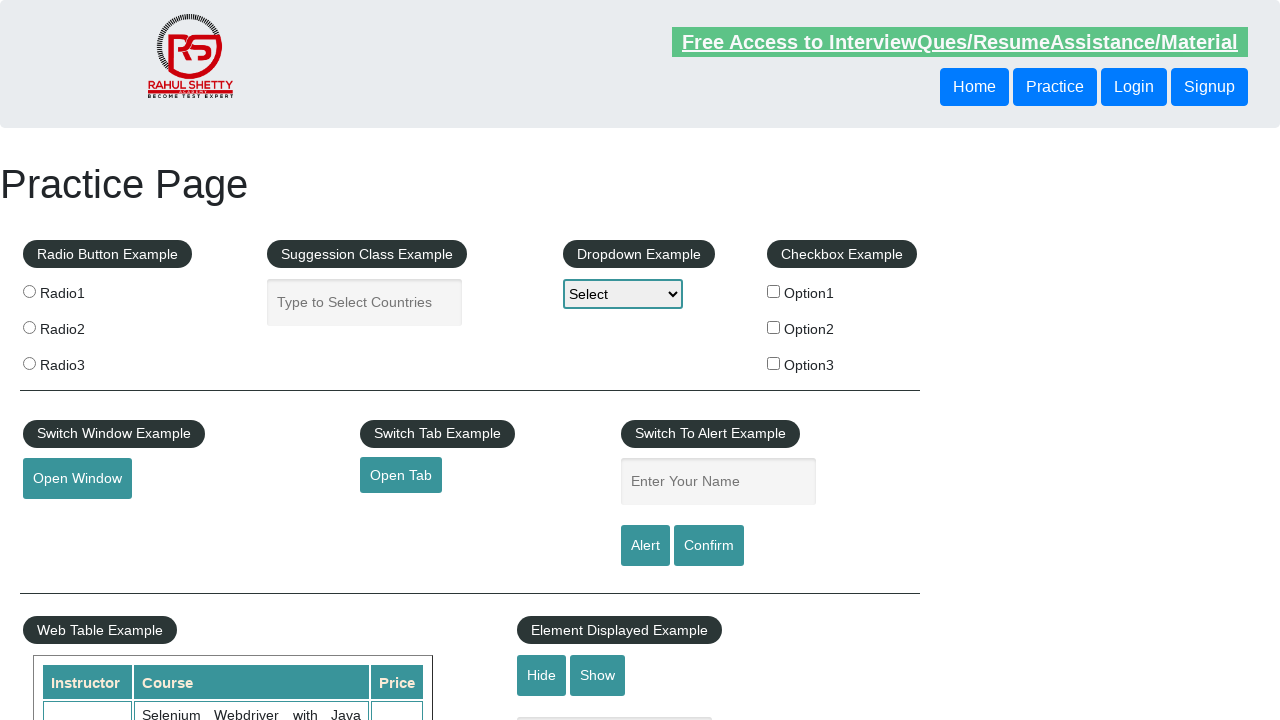

Set up handler to accept alert dialog
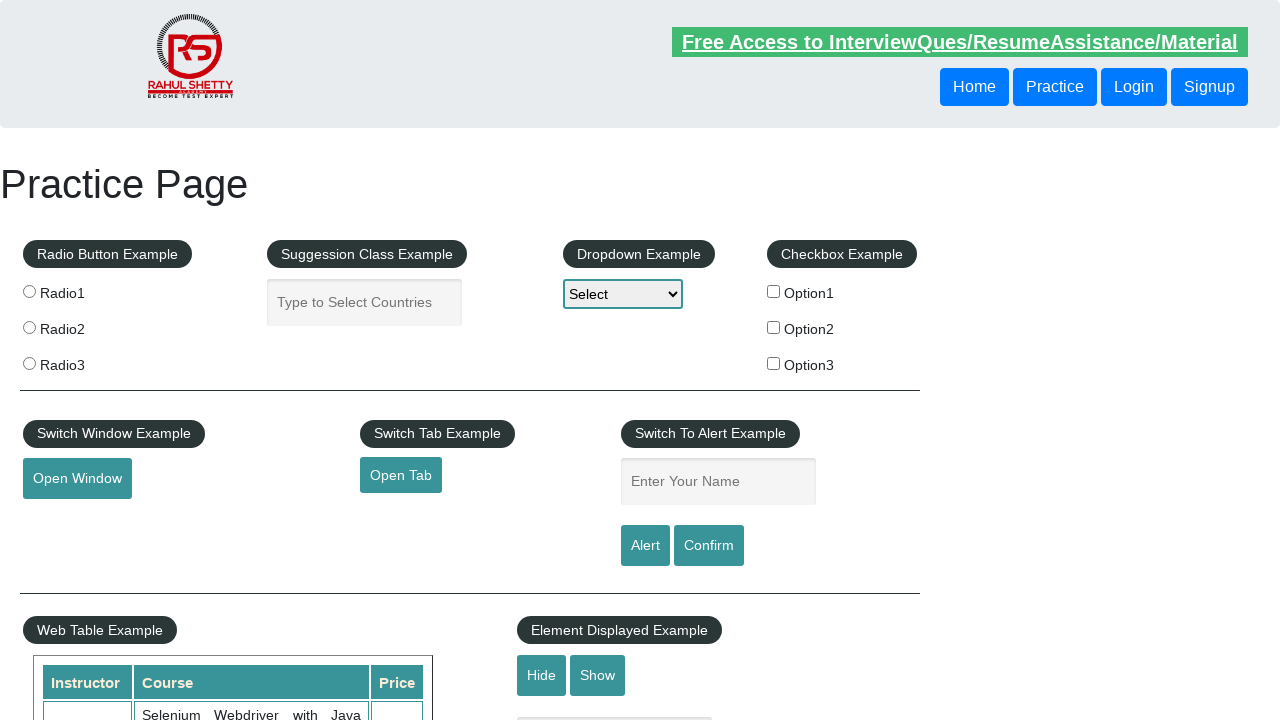

Clicked confirm button to trigger confirm dialog at (709, 546) on #confirmbtn
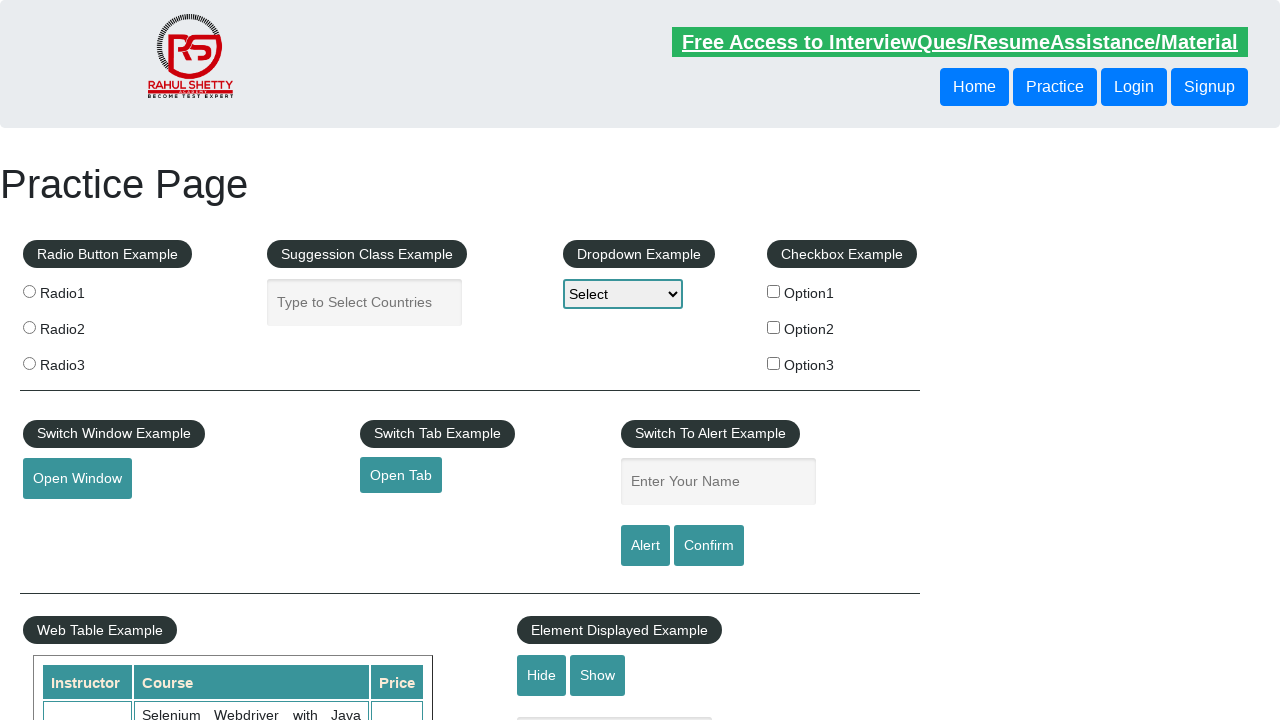

Set up handler to dismiss confirm dialog
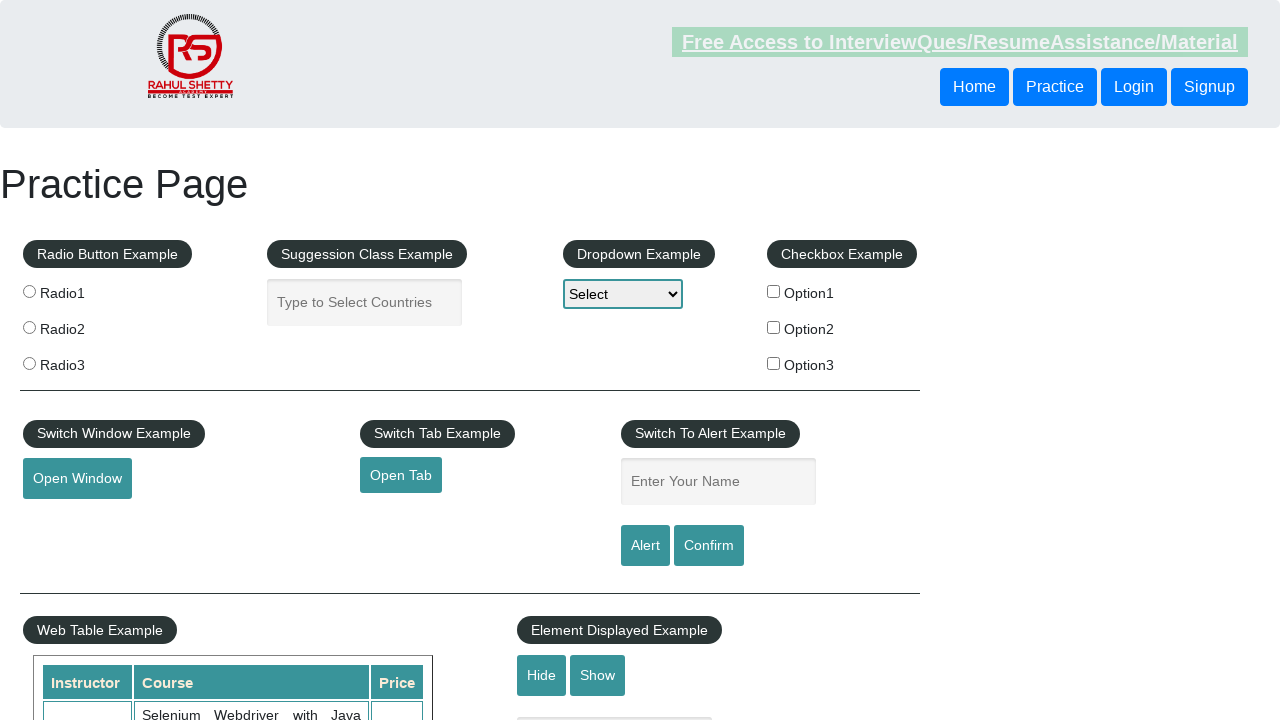

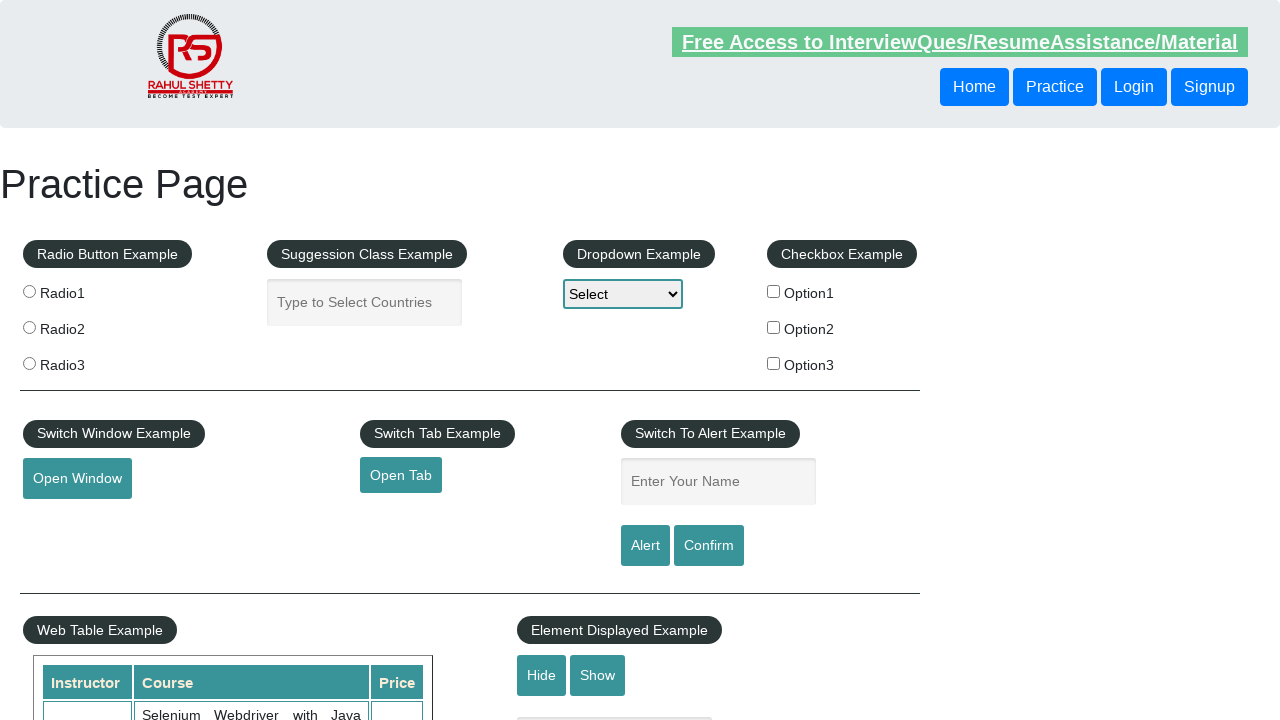